Tests calculator division by zero behavior by entering 20 divided by 0 and verifying the result displays "Infinity"

Starting URL: https://safatelli.github.io/tp-test-logiciel/assets/calc.html

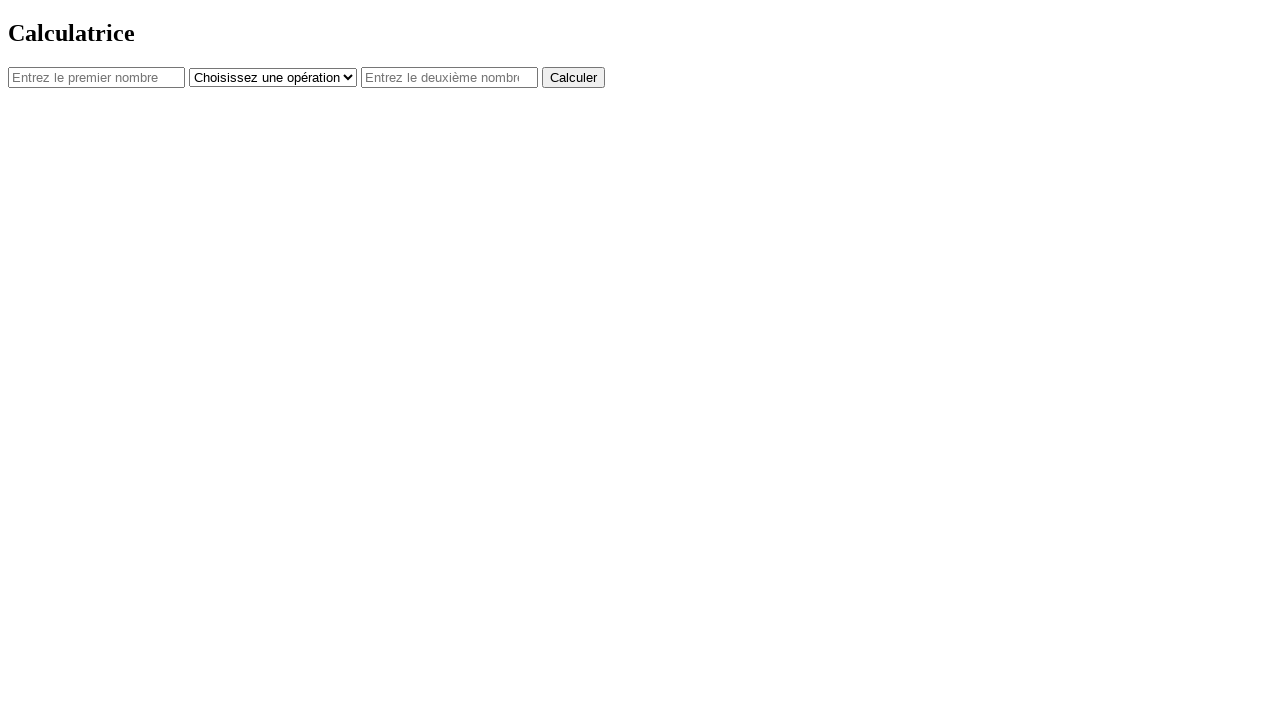

Navigated to calculator application
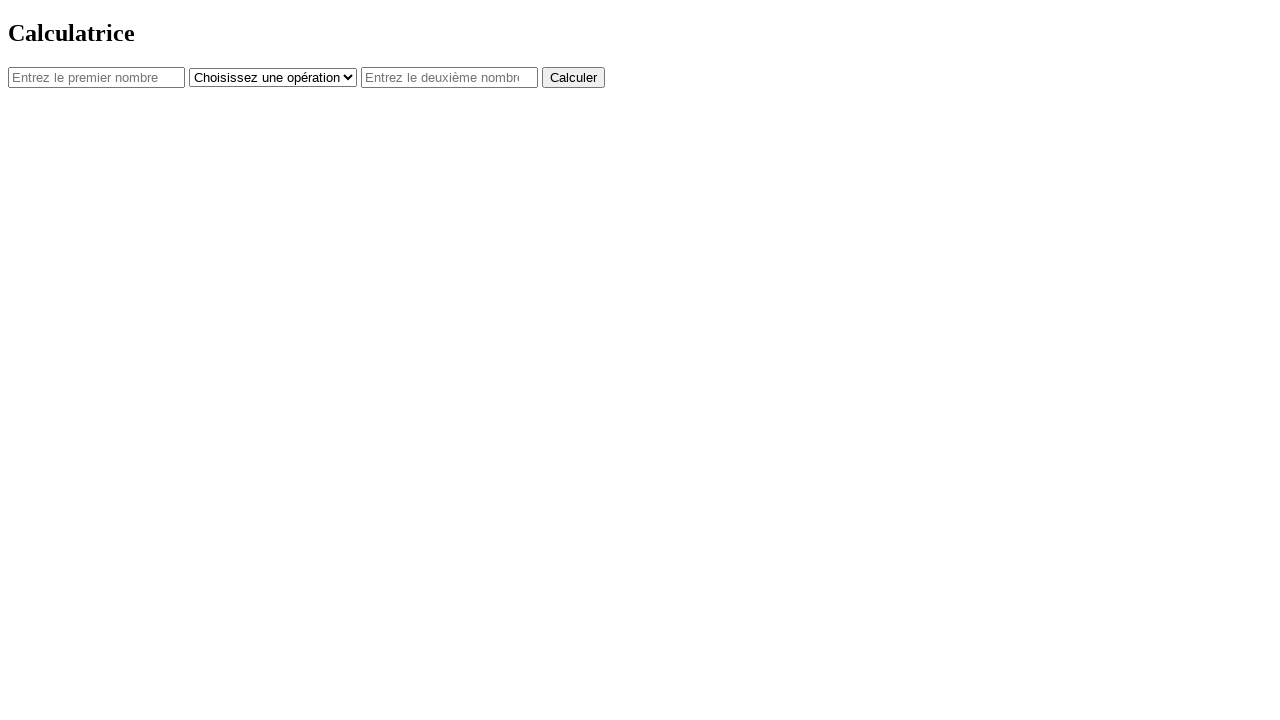

Clicked on first number input field at (96, 77) on #num1
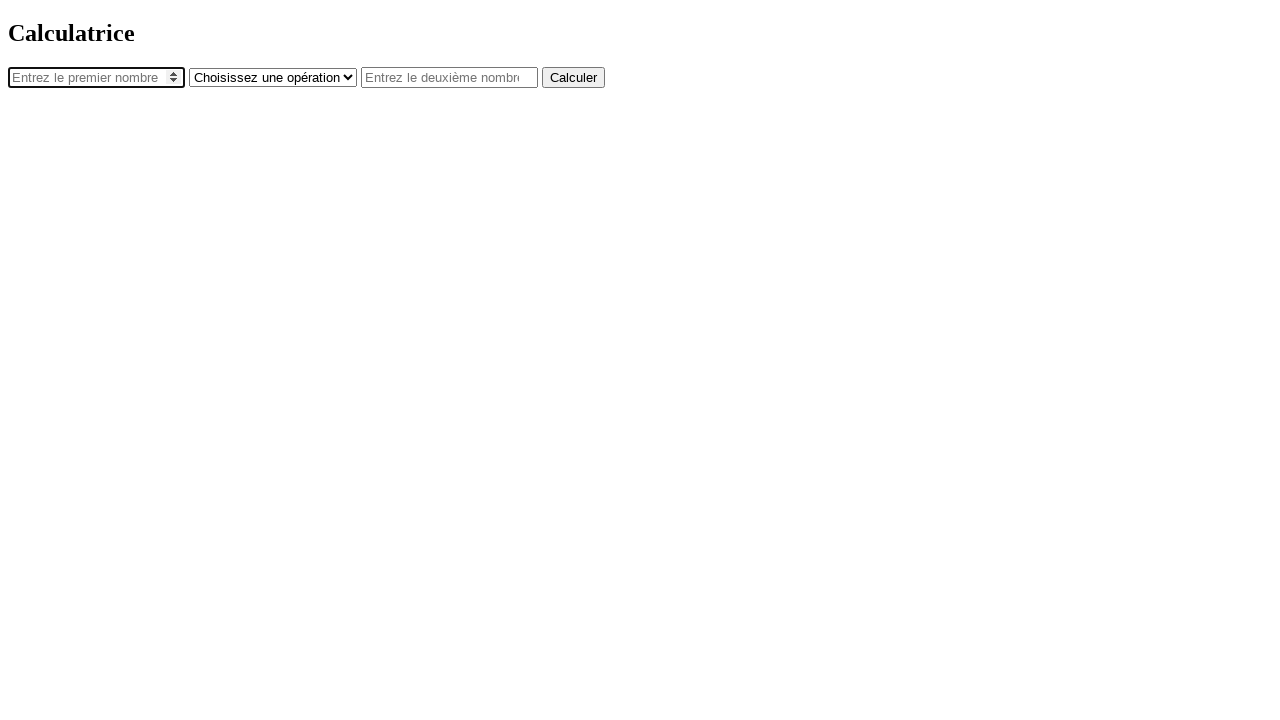

Entered 20 in first number field on #num1
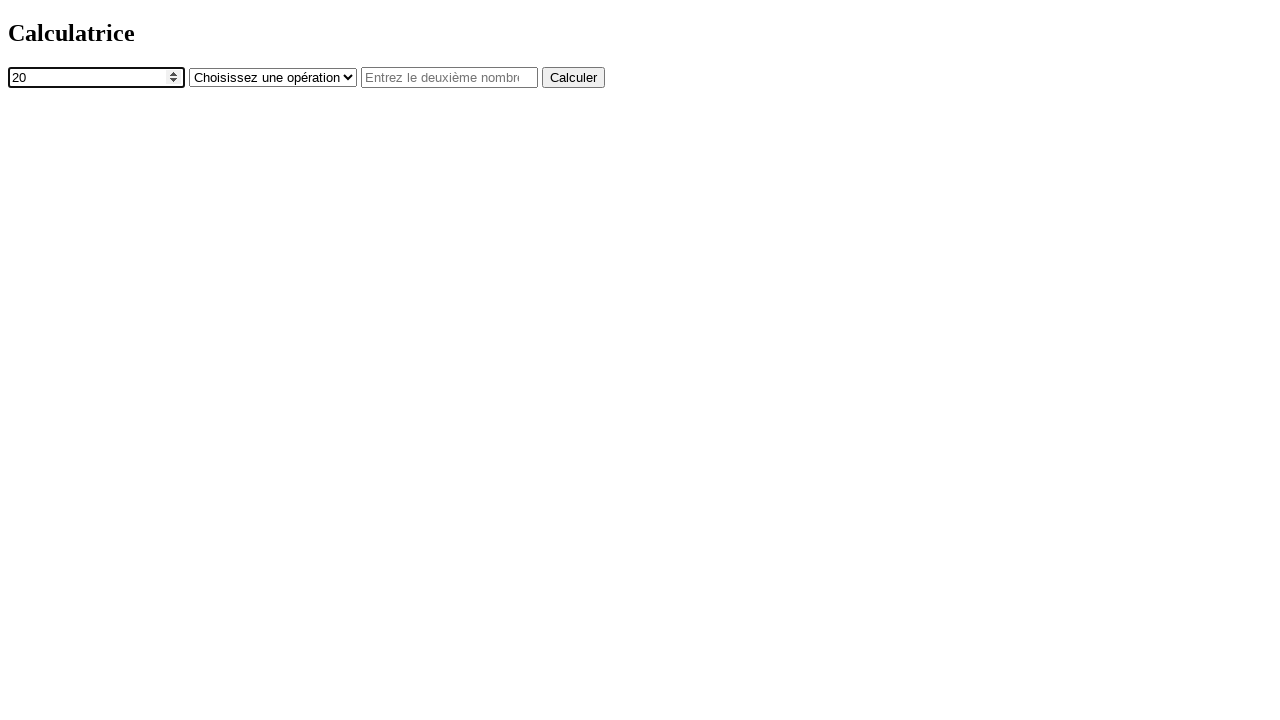

Clicked on operator dropdown at (273, 77) on #operator
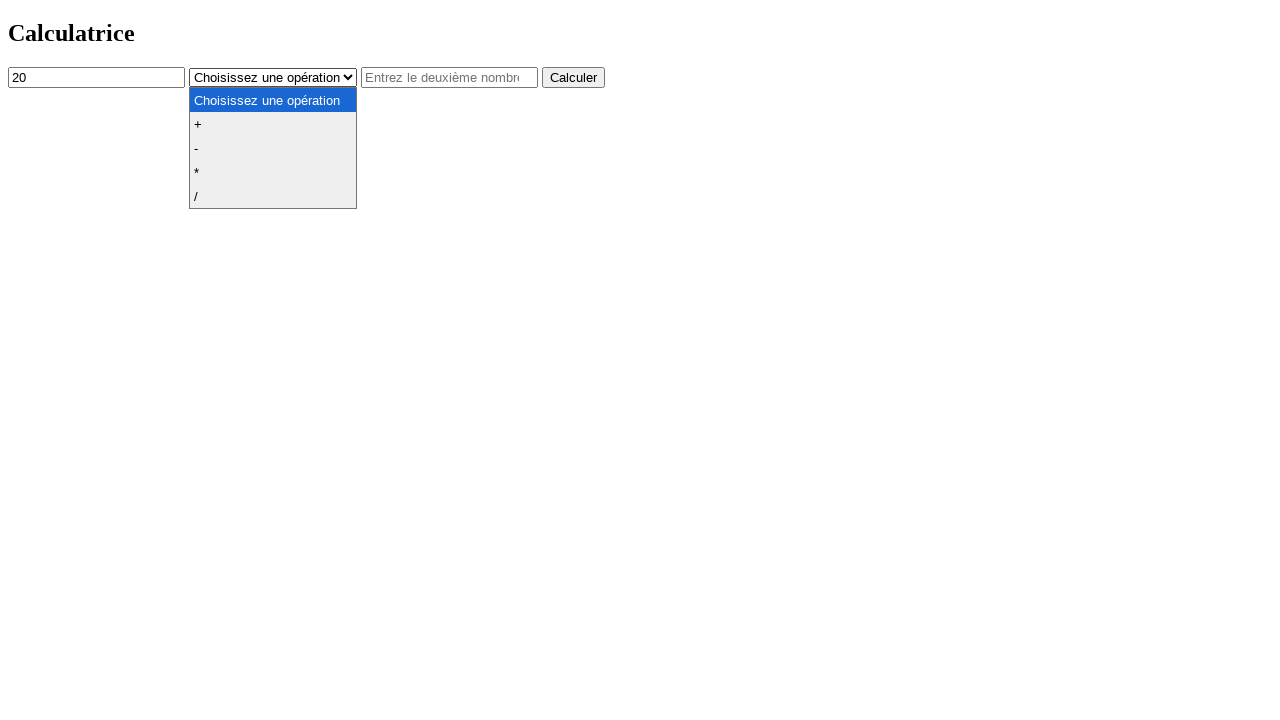

Selected division operator on #operator
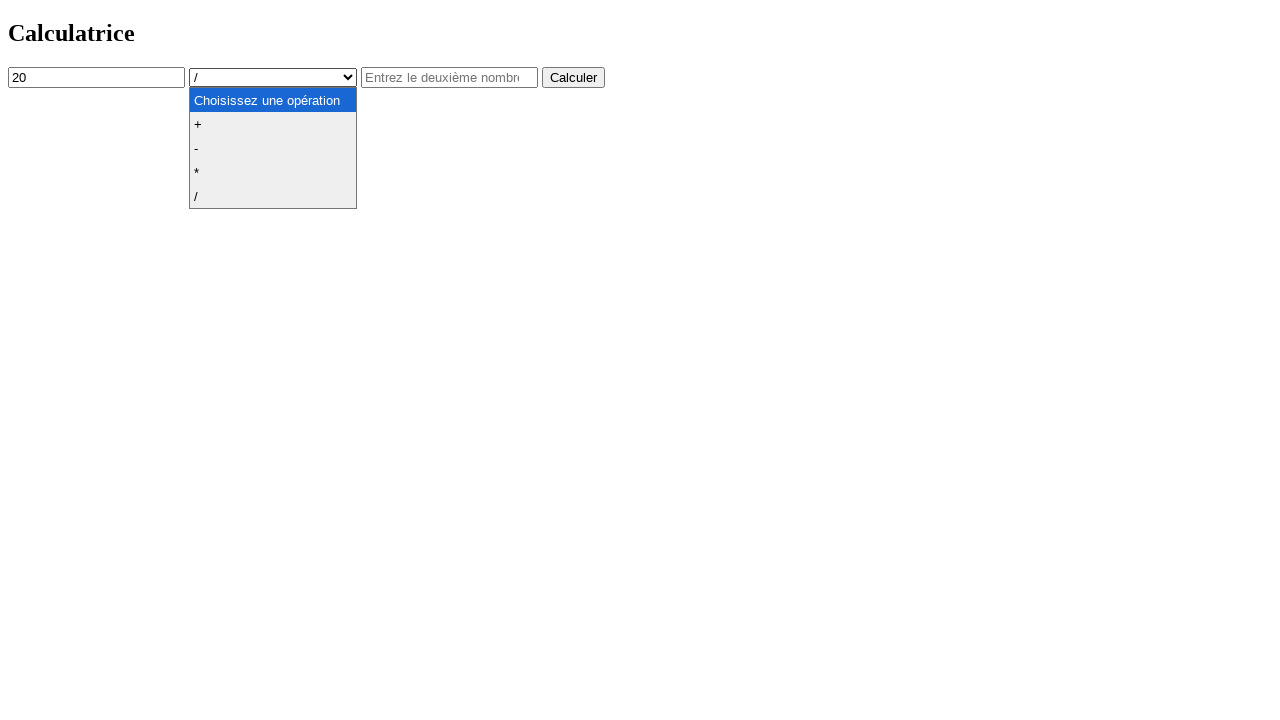

Clicked on second number input field at (450, 77) on #num2
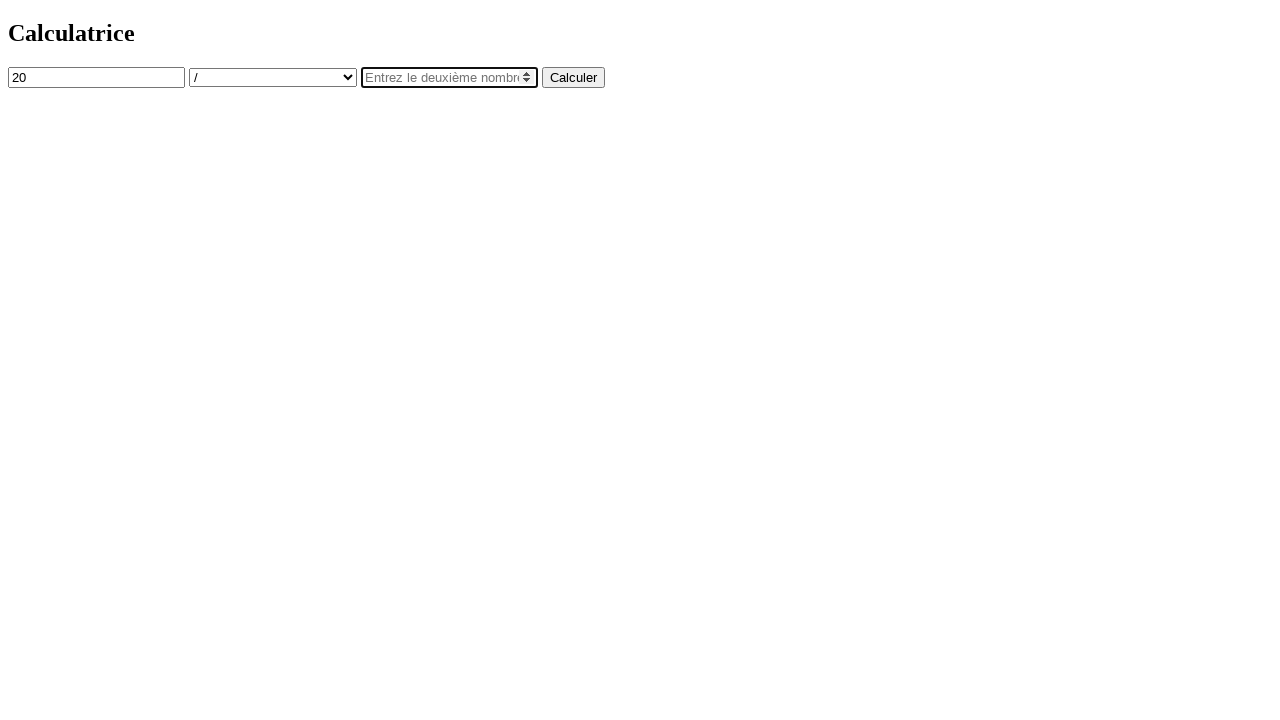

Entered 0 in second number field on #num2
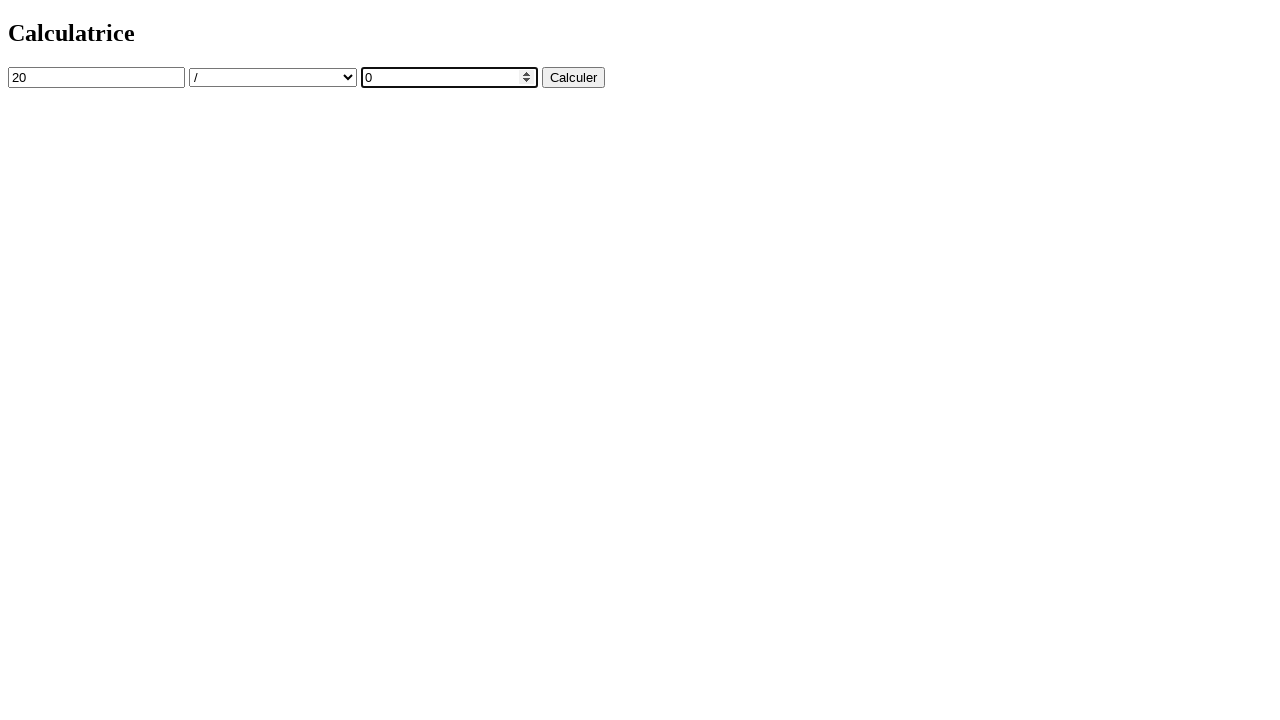

Clicked calculate button at (574, 77) on button
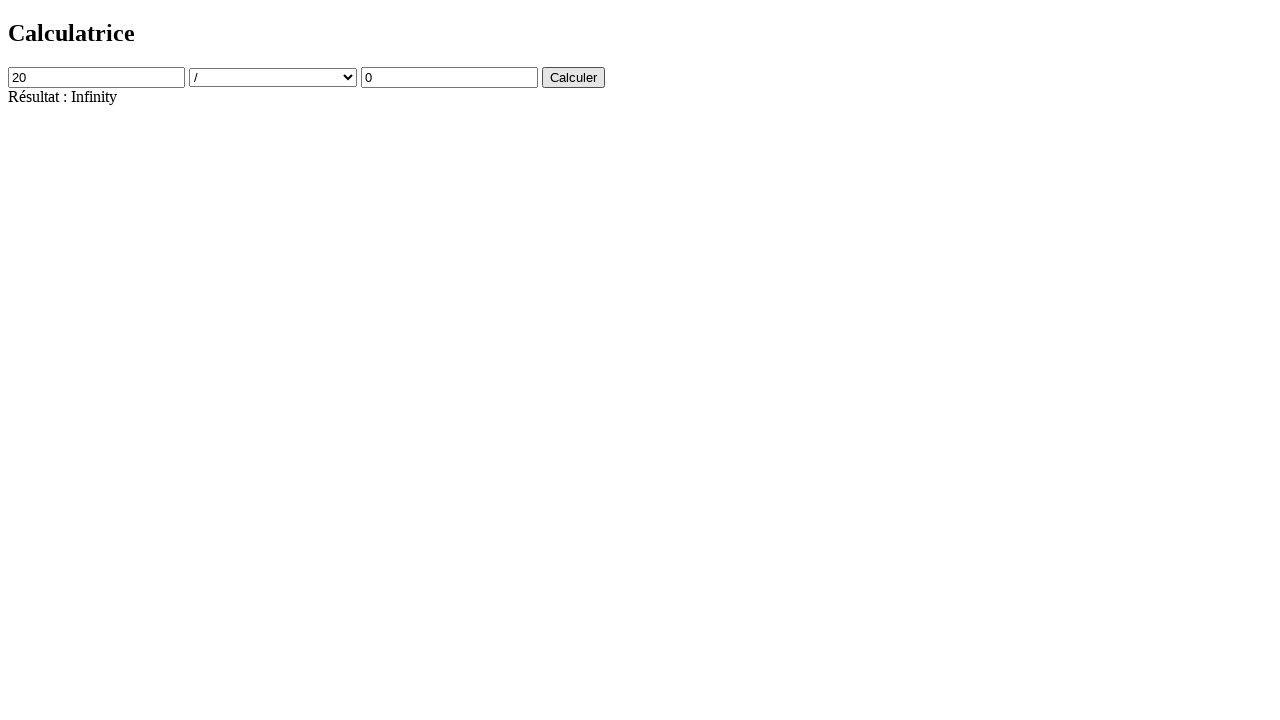

Result element loaded and visible
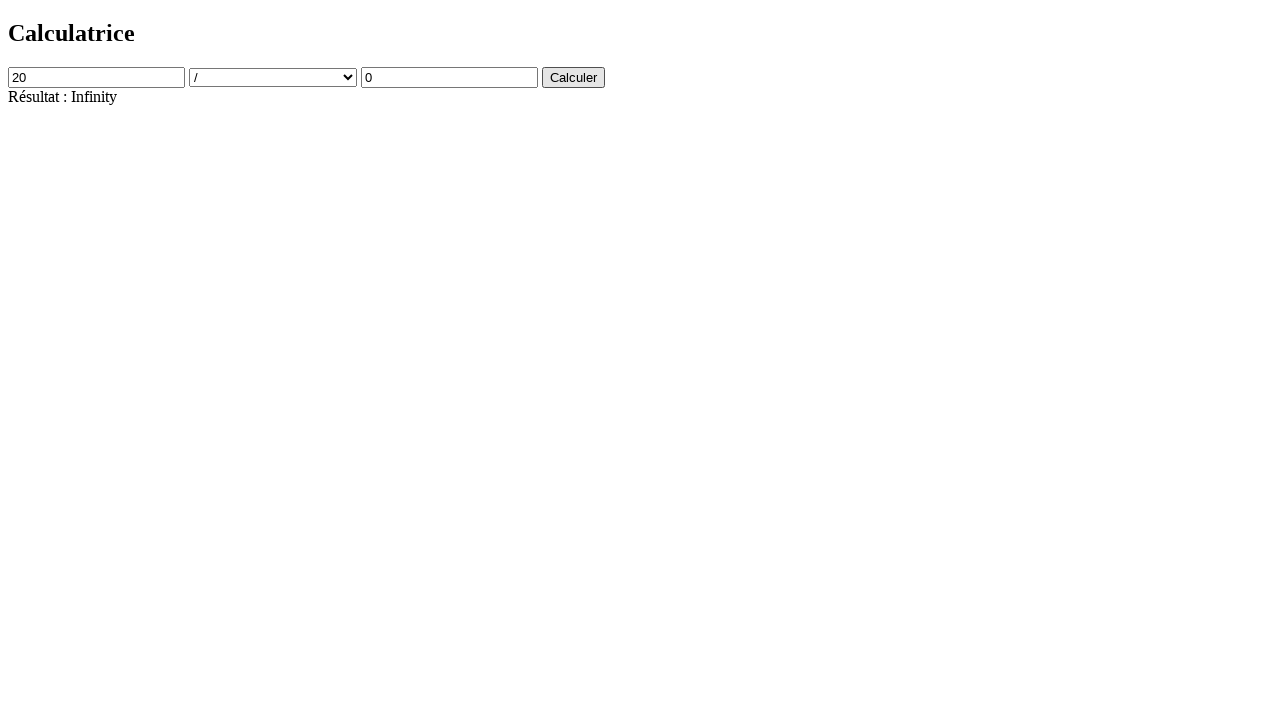

Verified result displays 'Résultat : Infinity' for division by zero
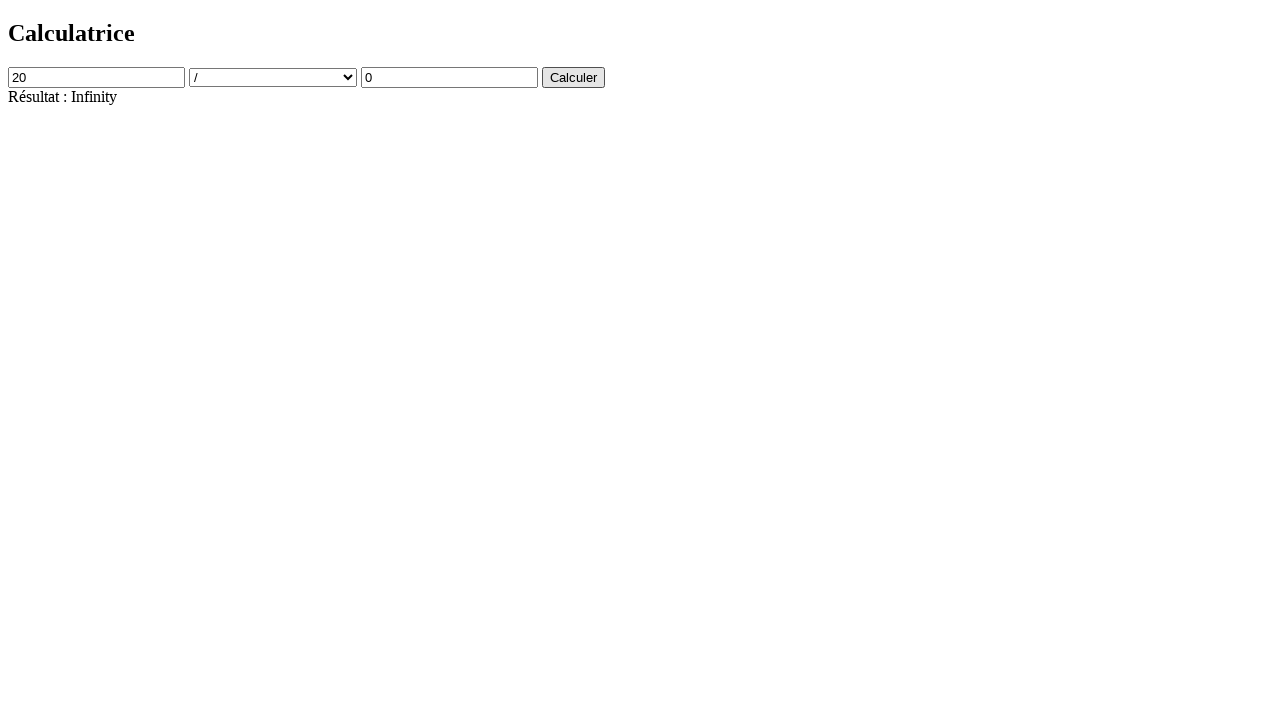

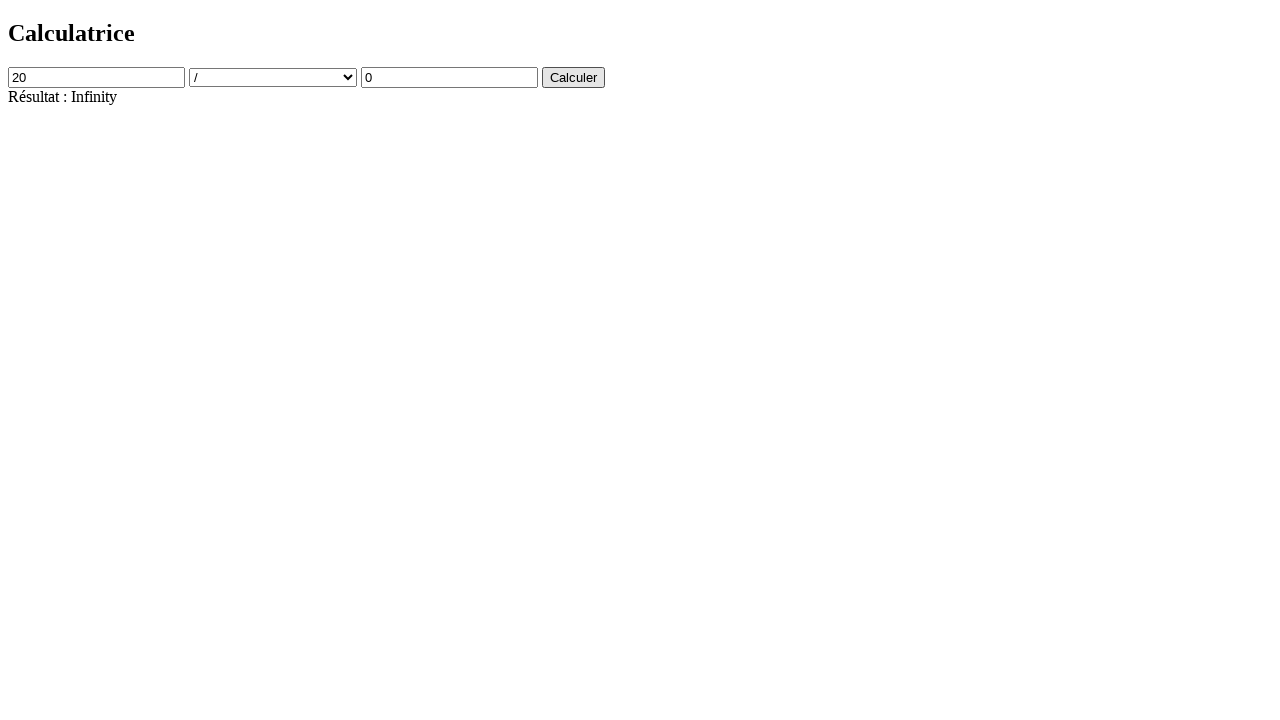